Tests JavaScript confirm dialog by clicking the confirm button, dismissing it, and verifying the result shows "Cancel" was clicked

Starting URL: https://the-internet.herokuapp.com/javascript_alerts

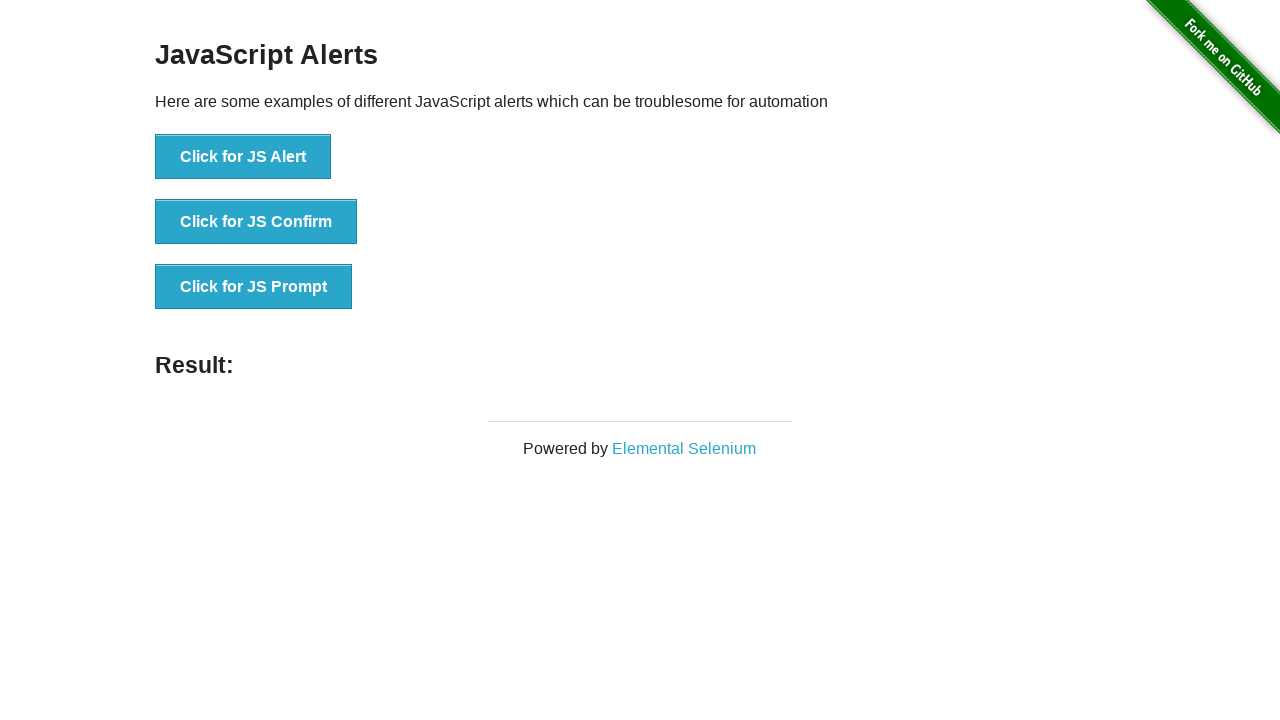

Clicked 'Click for JS Confirm' button to trigger JavaScript confirm dialog at (256, 222) on xpath=//button[text()="Click for JS Confirm"]
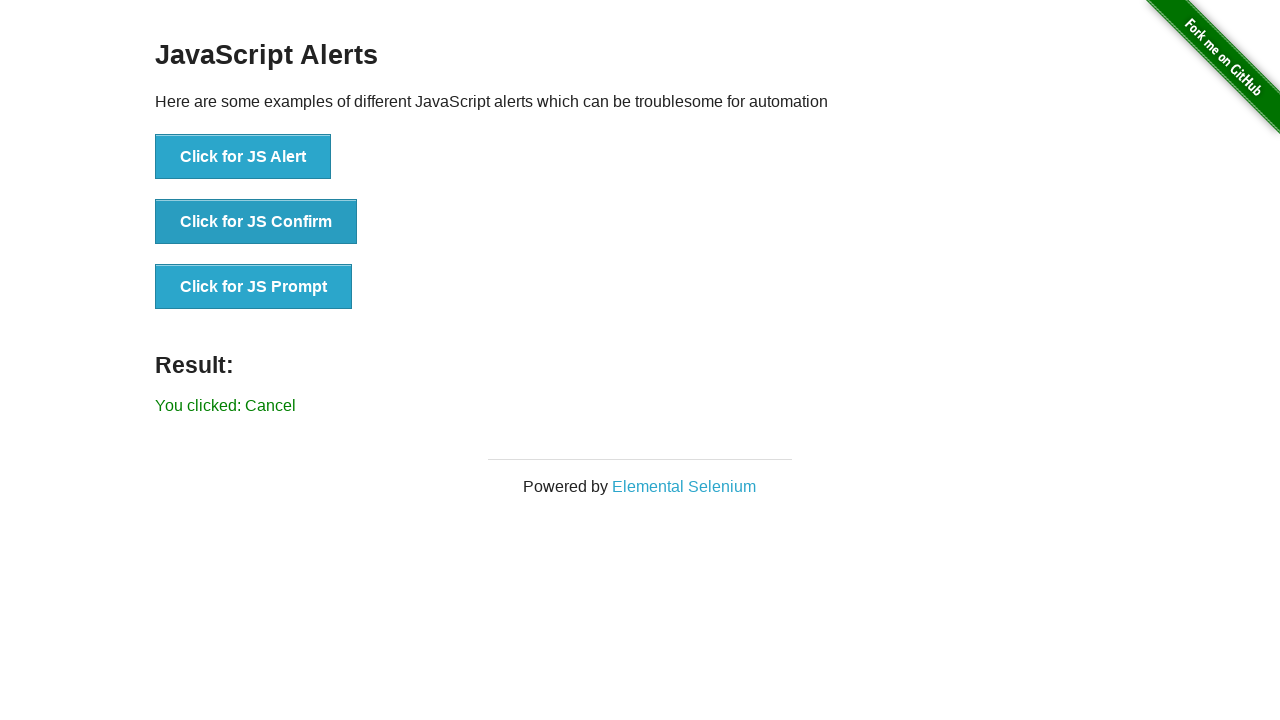

Set up dialog handler to dismiss the confirm dialog
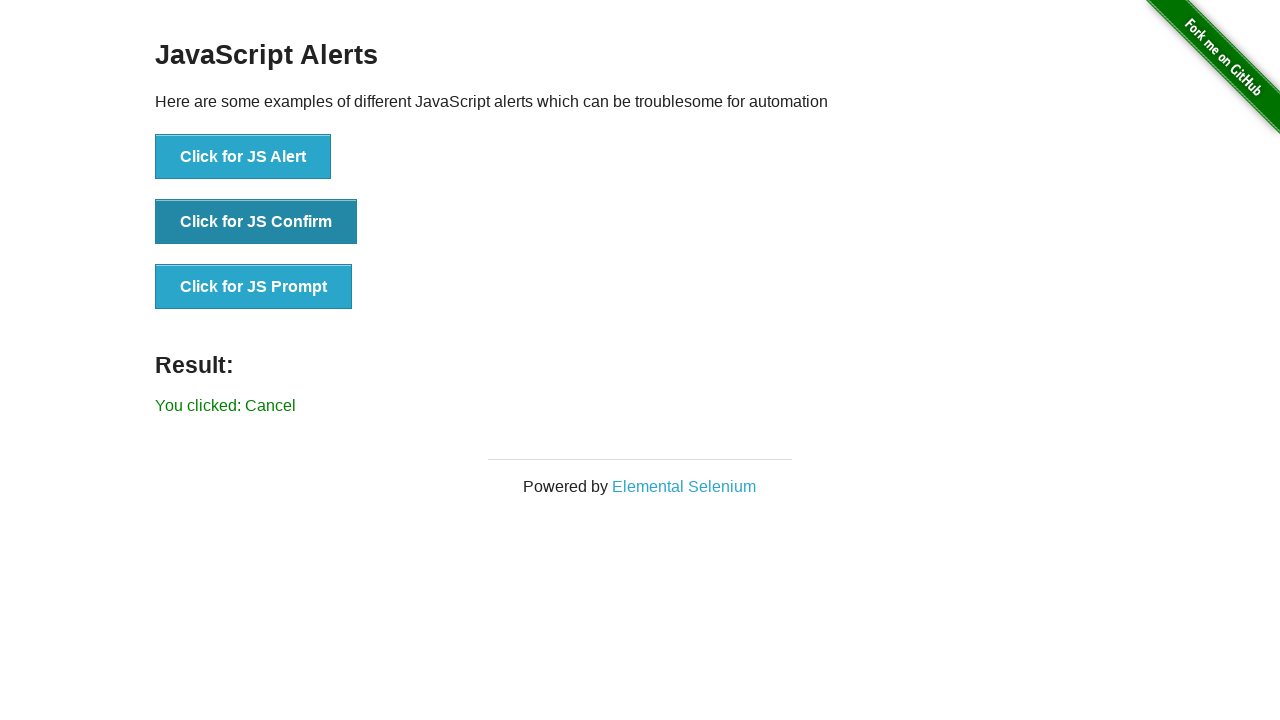

Waited for result message to appear after dismissing confirm dialog
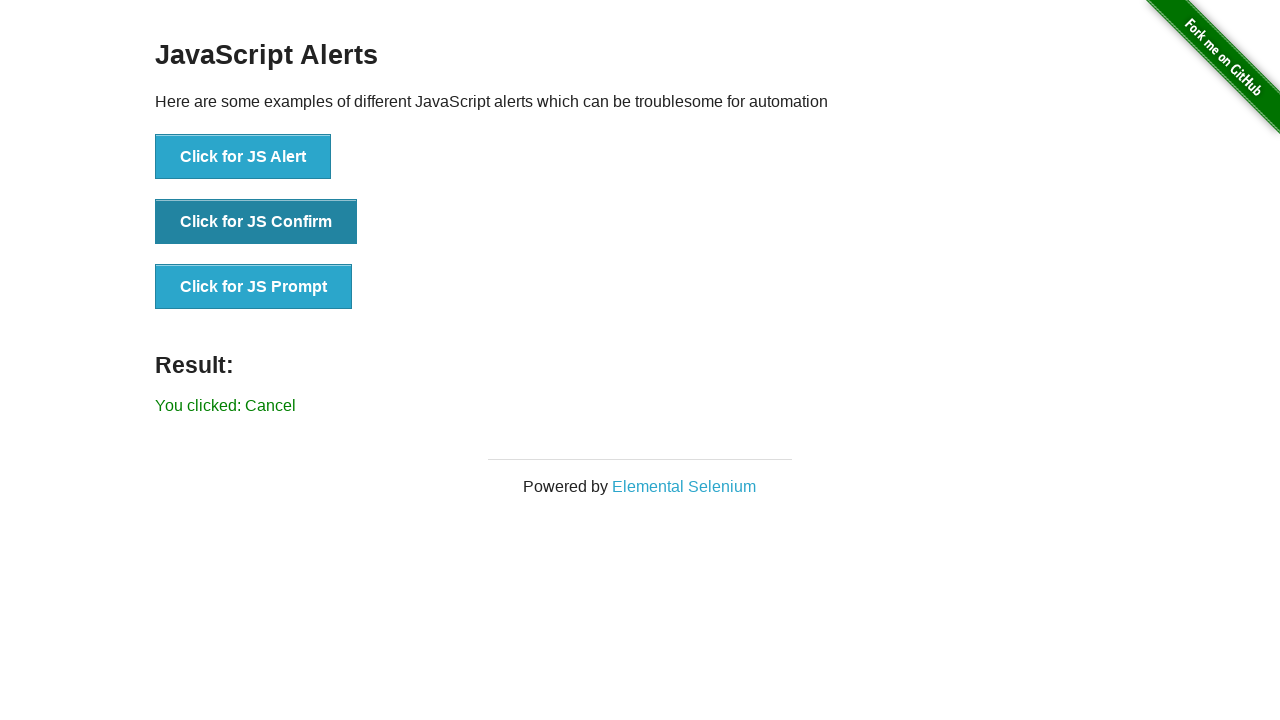

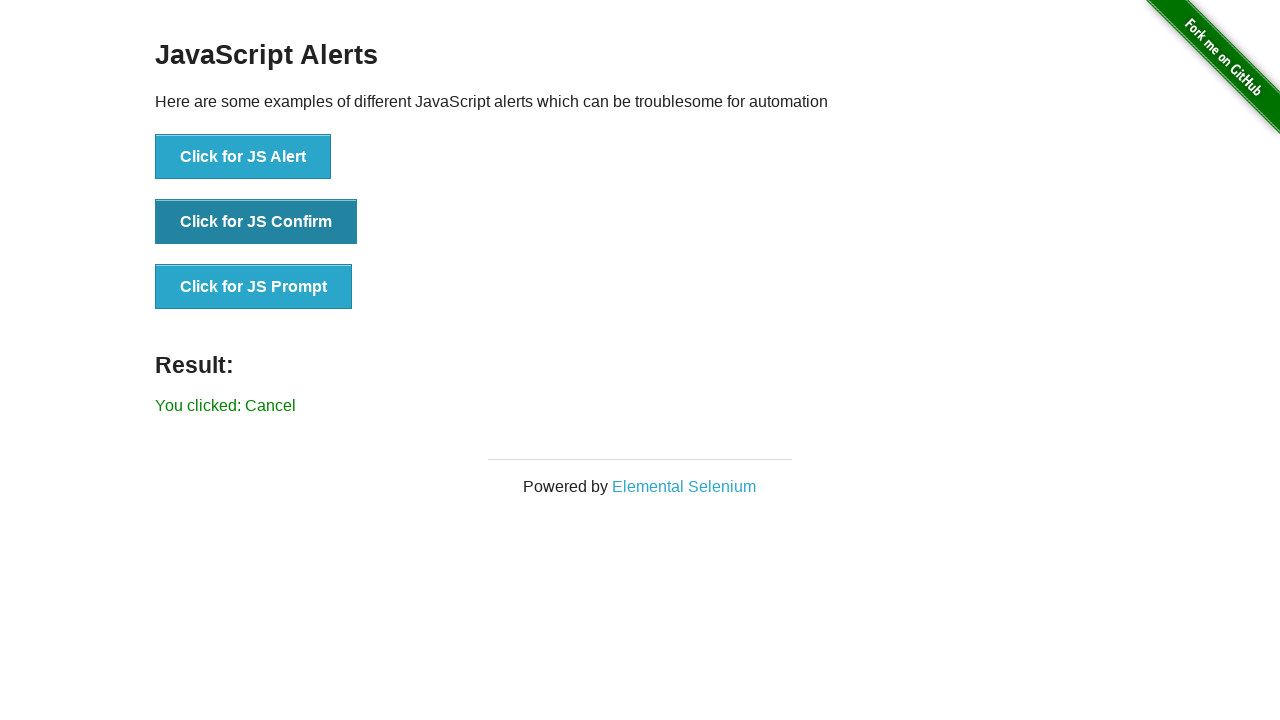